Navigates to Add/Remove Elements page, clicks Add Element button 5 times, and verifies that 5 delete buttons are present

Starting URL: https://the-internet.herokuapp.com

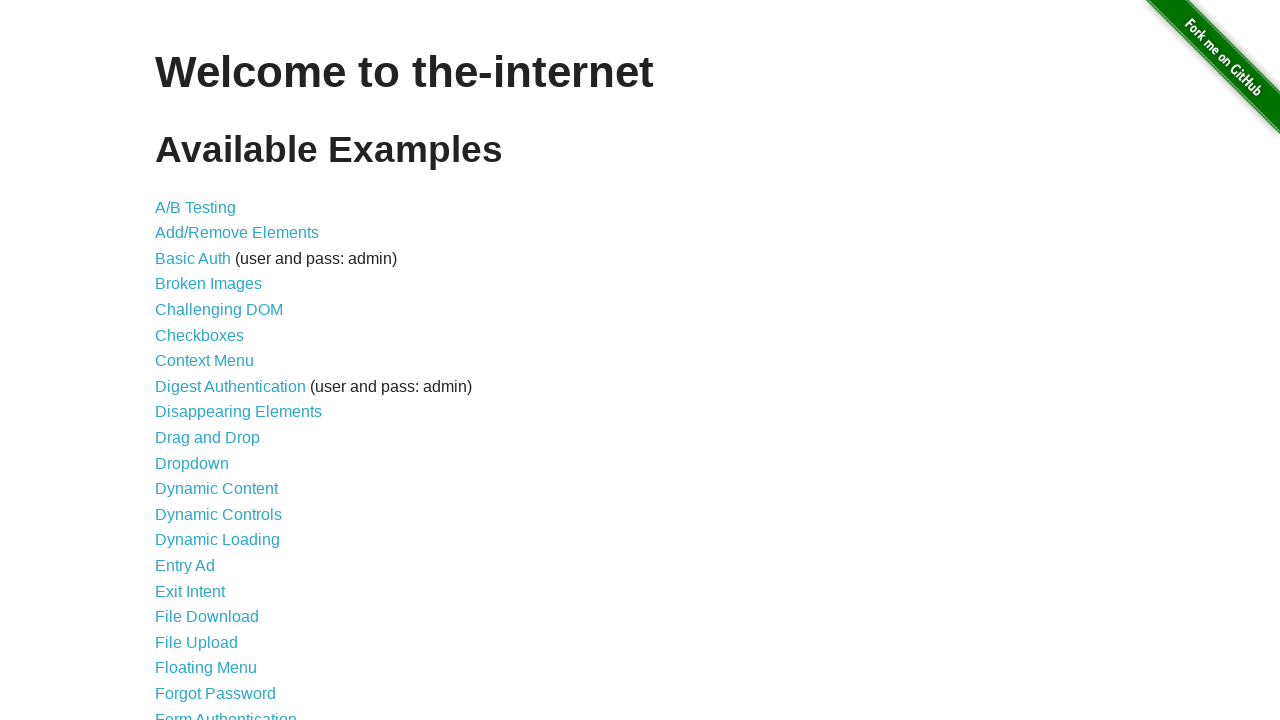

Navigated to The Internet homepage
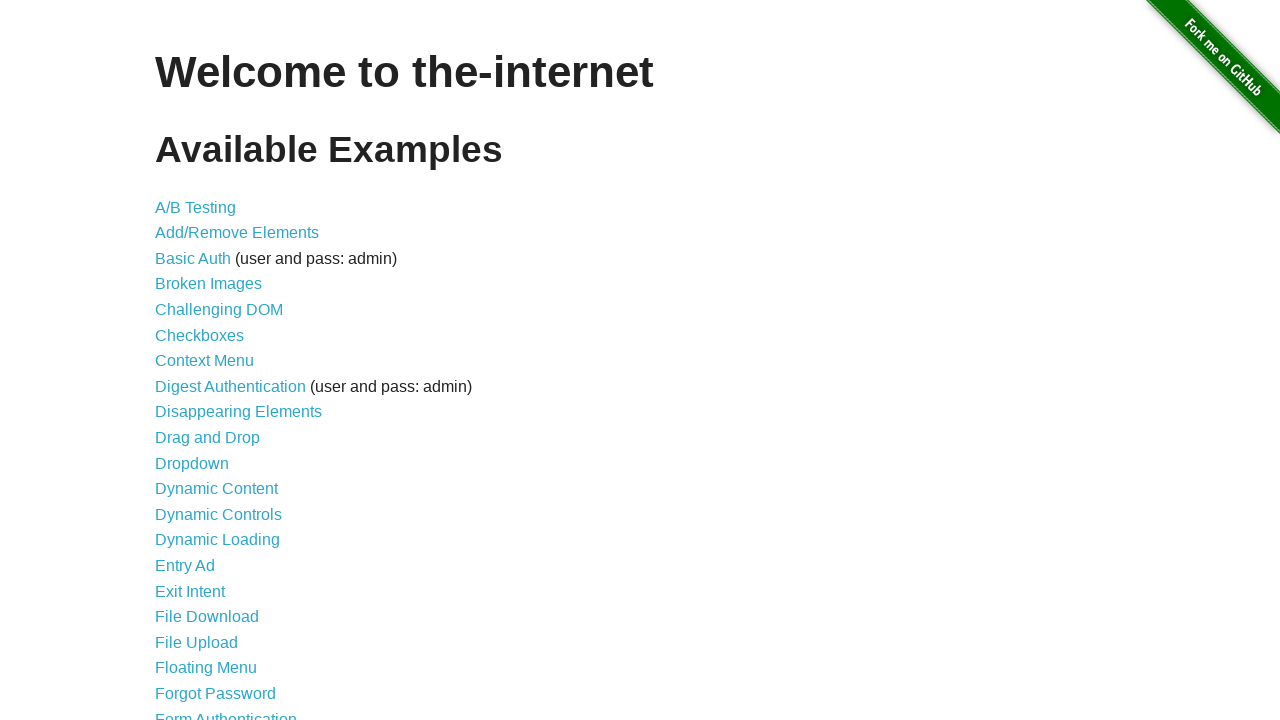

Clicked Add/Remove Elements link at (237, 233) on text=Add/Remove Elements
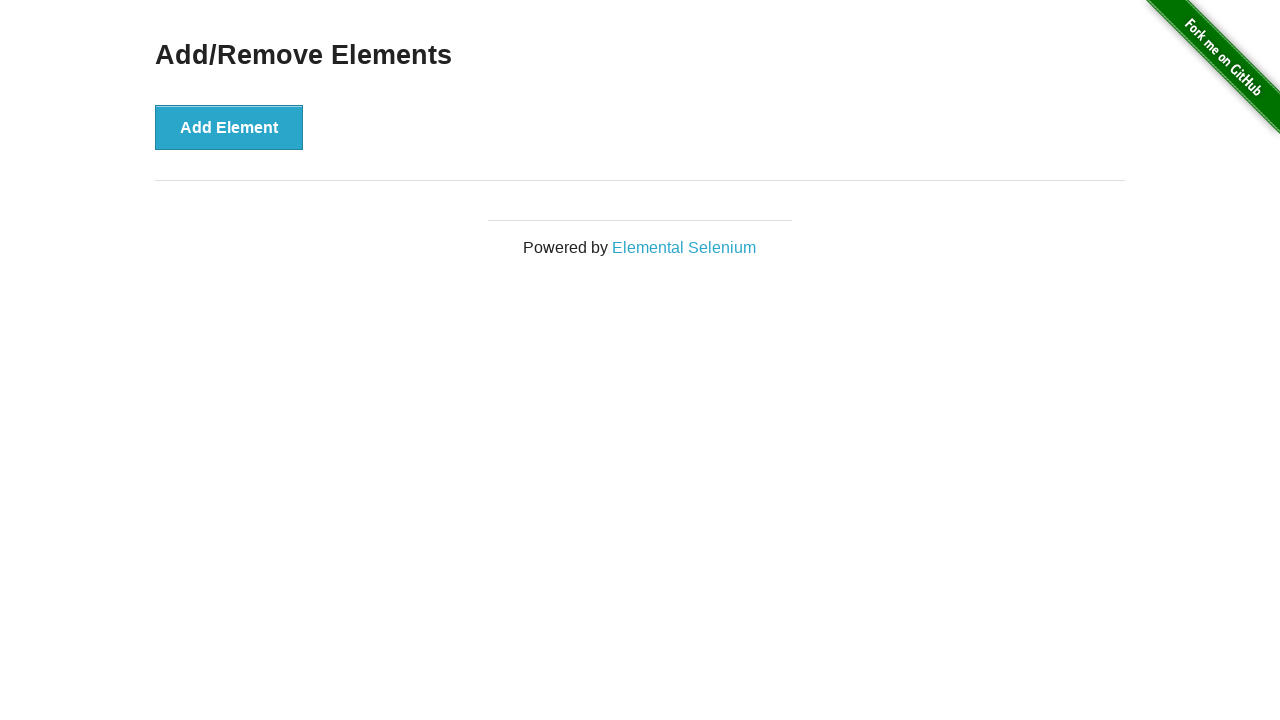

Add Element button loaded
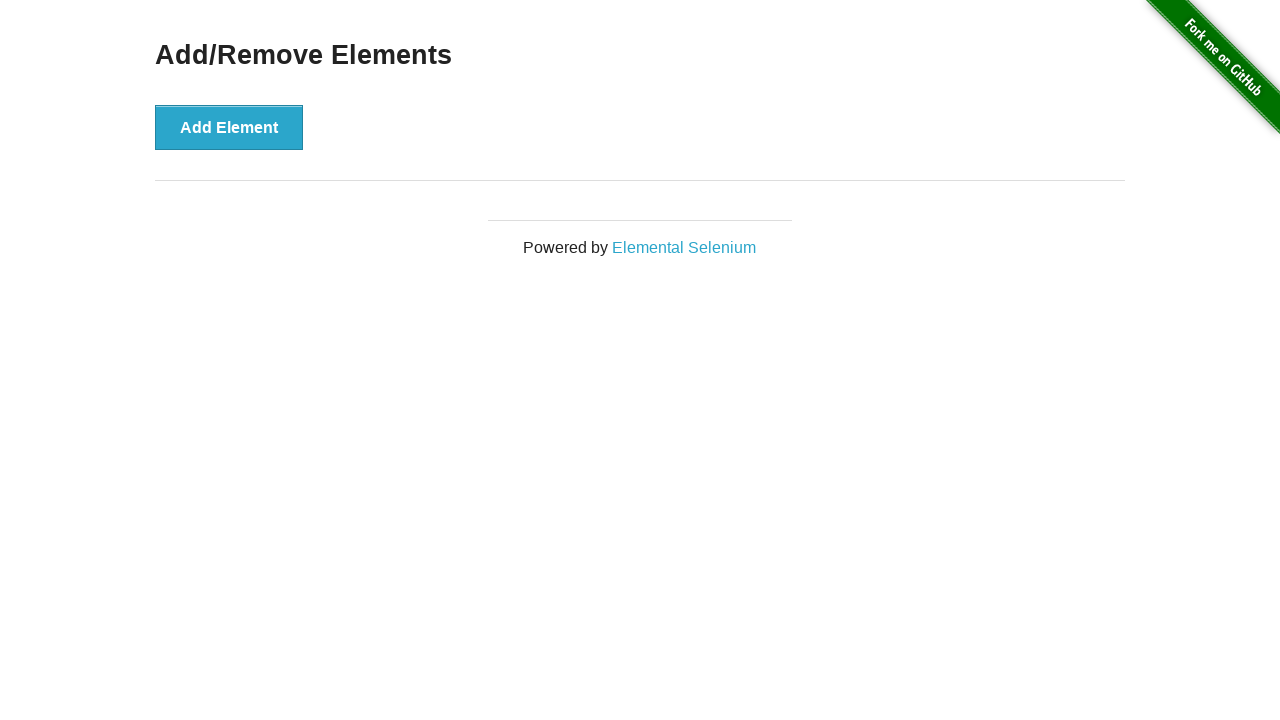

Clicked Add Element button (click 1/5) at (229, 127) on xpath=//div[@class='example']/button[@onclick='addElement()']
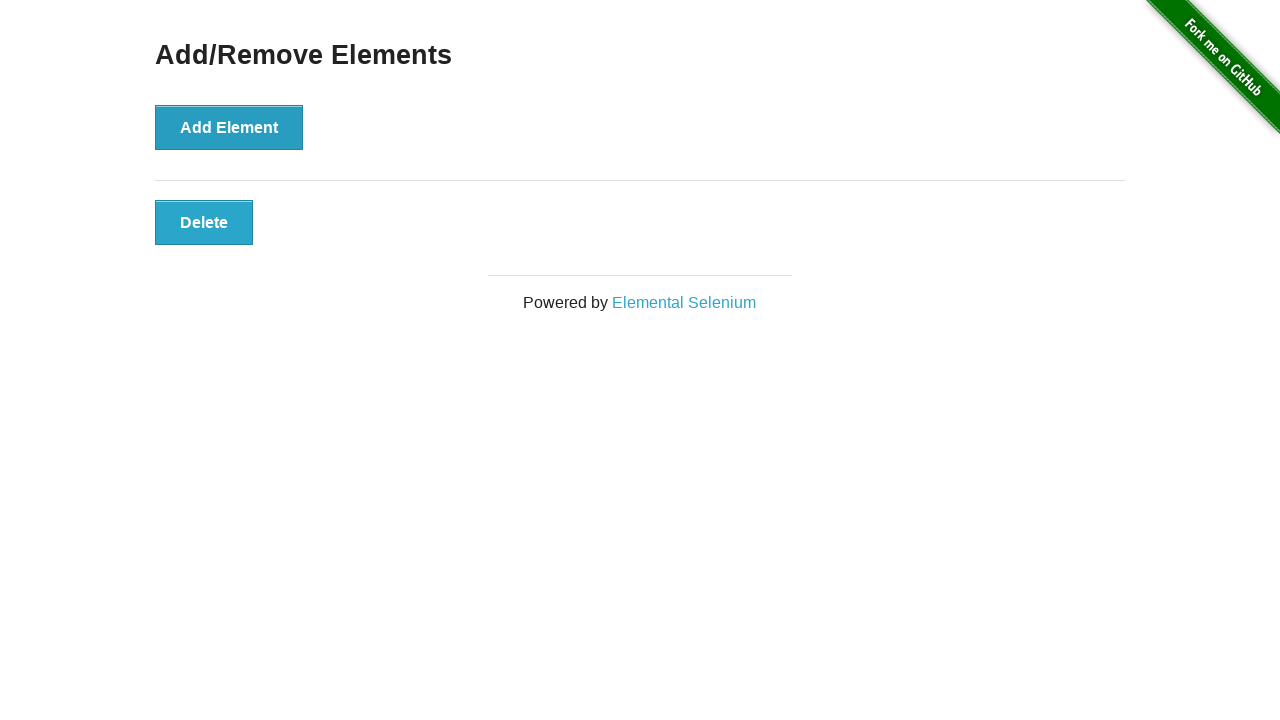

Clicked Add Element button (click 2/5) at (229, 127) on xpath=//div[@class='example']/button[@onclick='addElement()']
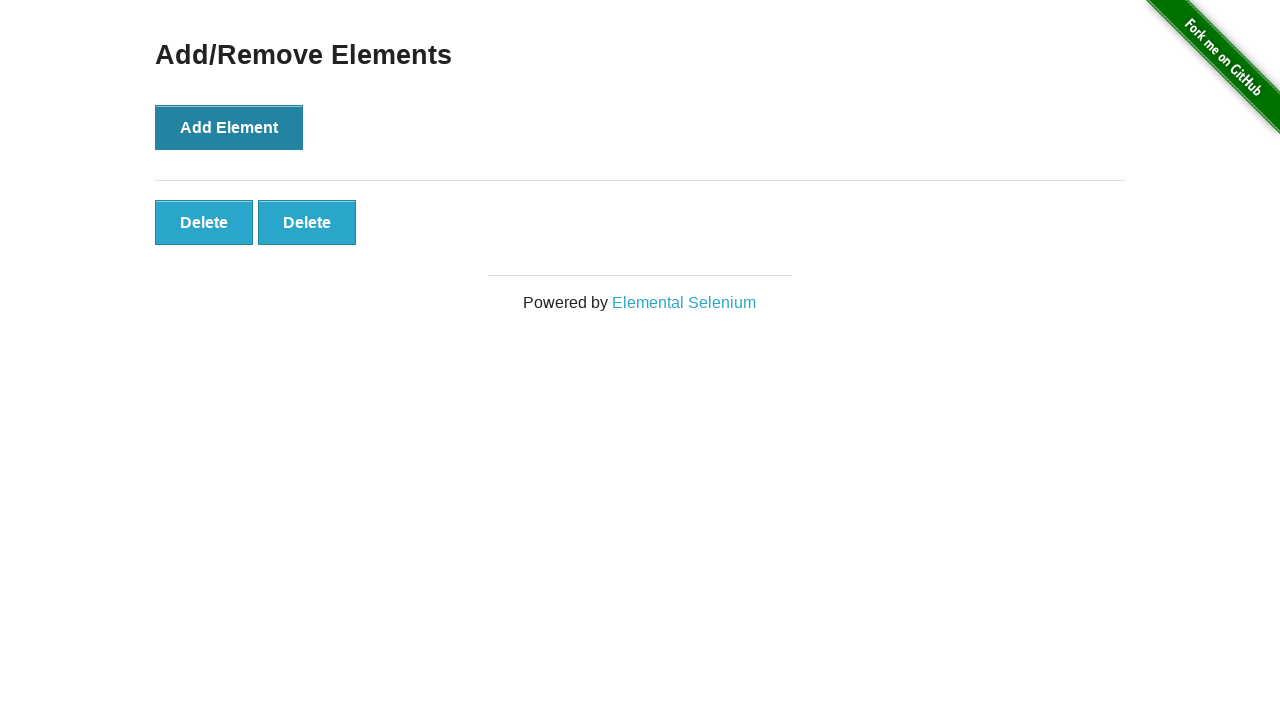

Clicked Add Element button (click 3/5) at (229, 127) on xpath=//div[@class='example']/button[@onclick='addElement()']
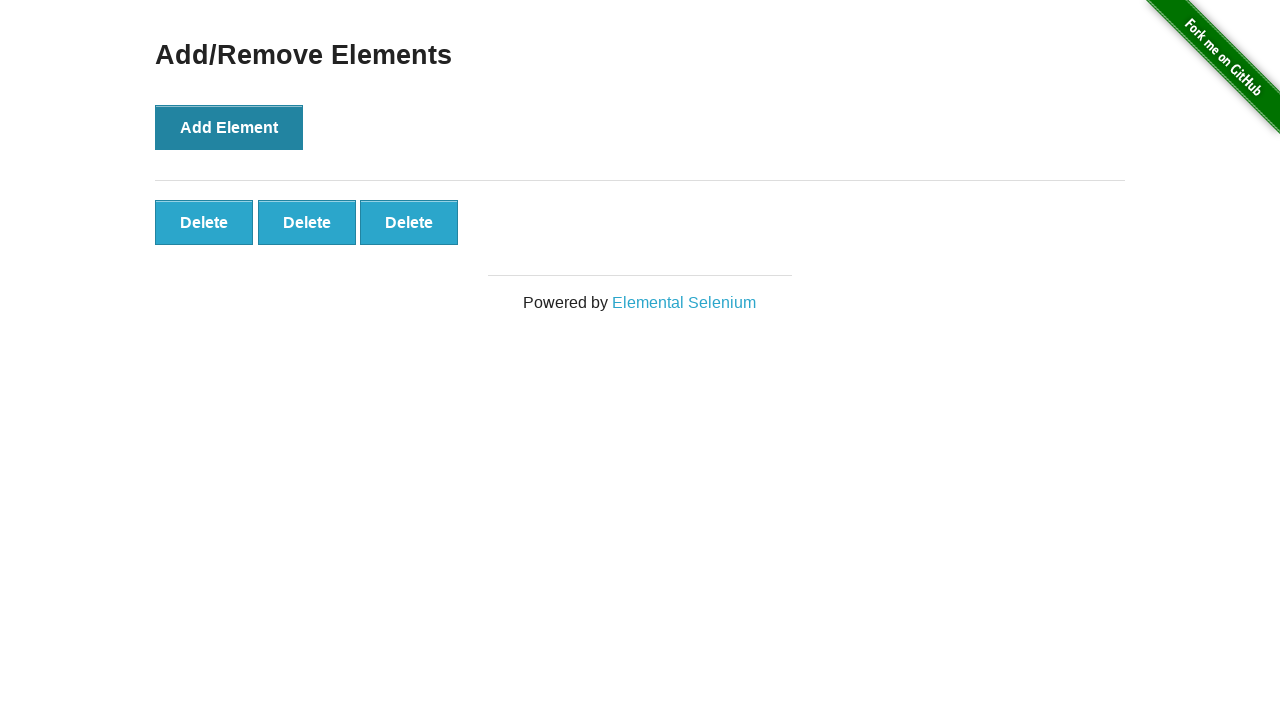

Clicked Add Element button (click 4/5) at (229, 127) on xpath=//div[@class='example']/button[@onclick='addElement()']
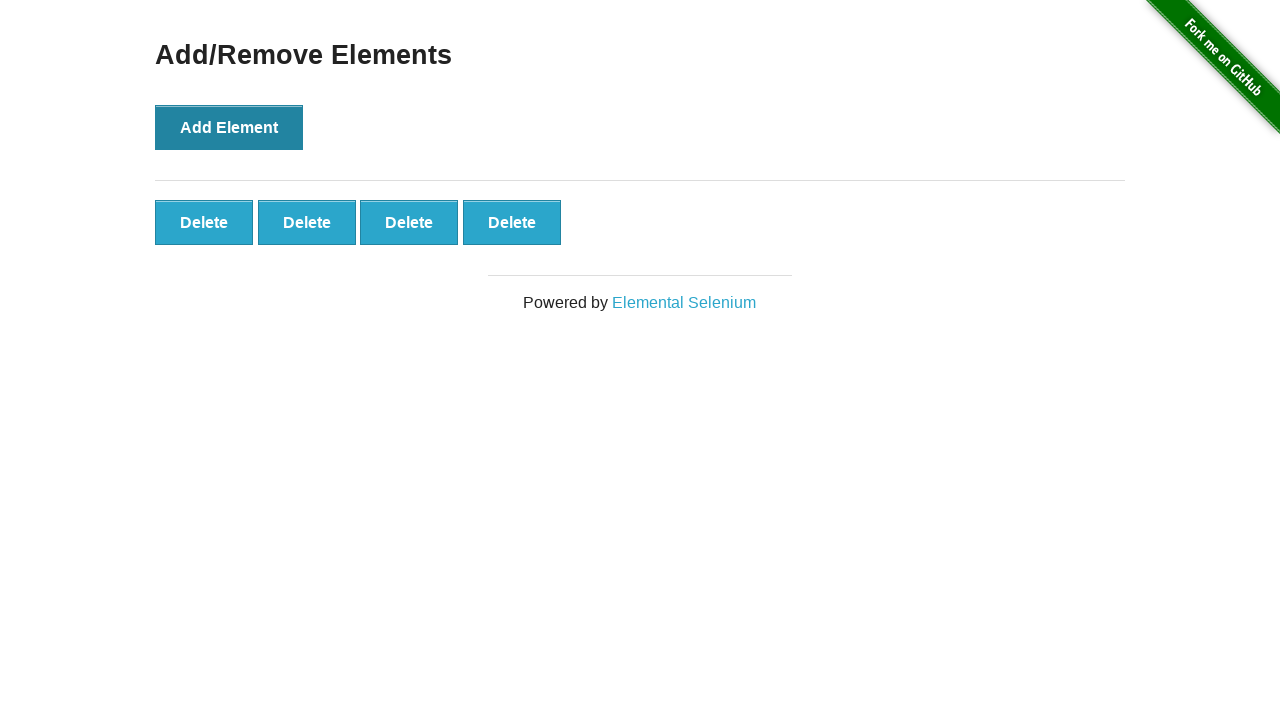

Clicked Add Element button (click 5/5) at (229, 127) on xpath=//div[@class='example']/button[@onclick='addElement()']
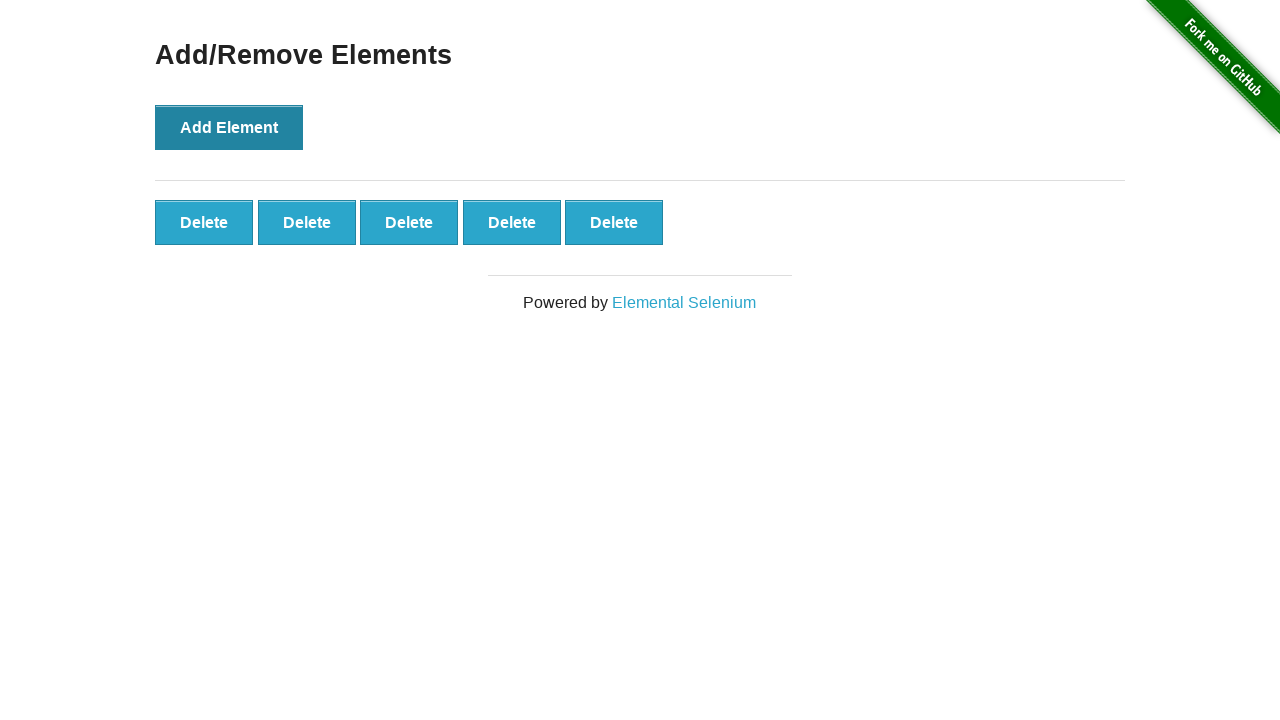

Delete buttons appeared on page
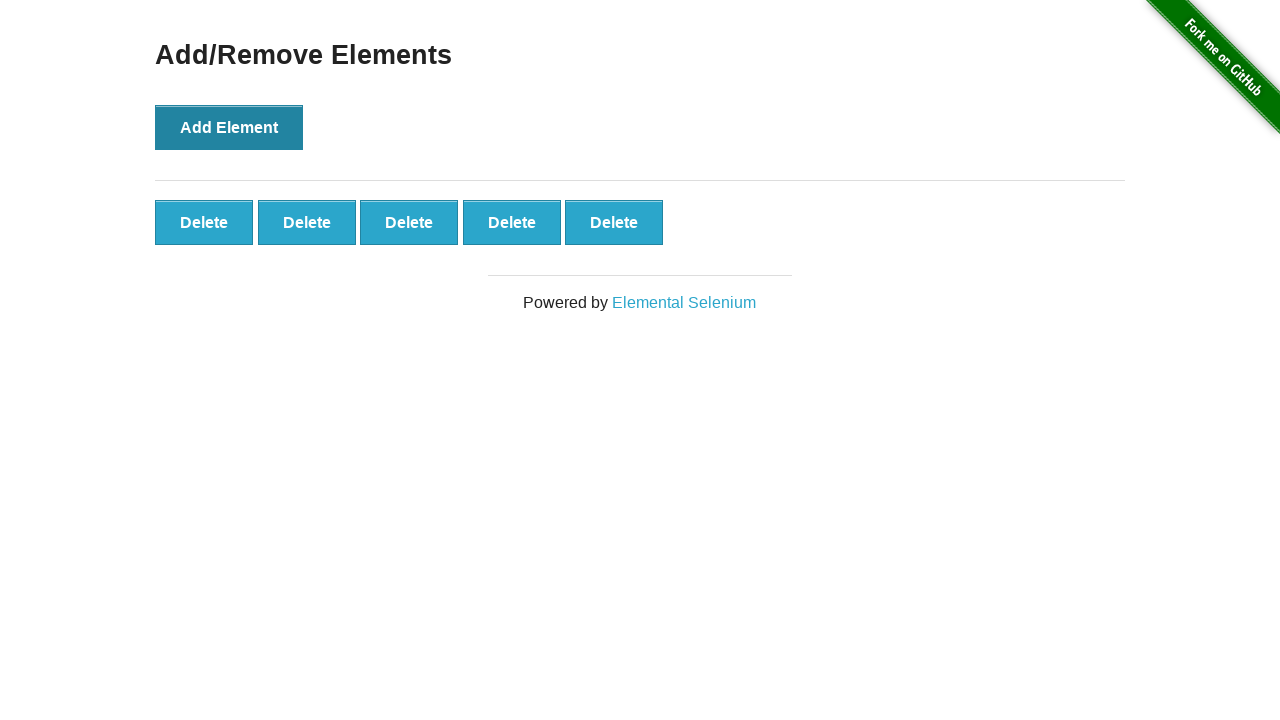

Verified that 5 delete buttons are present
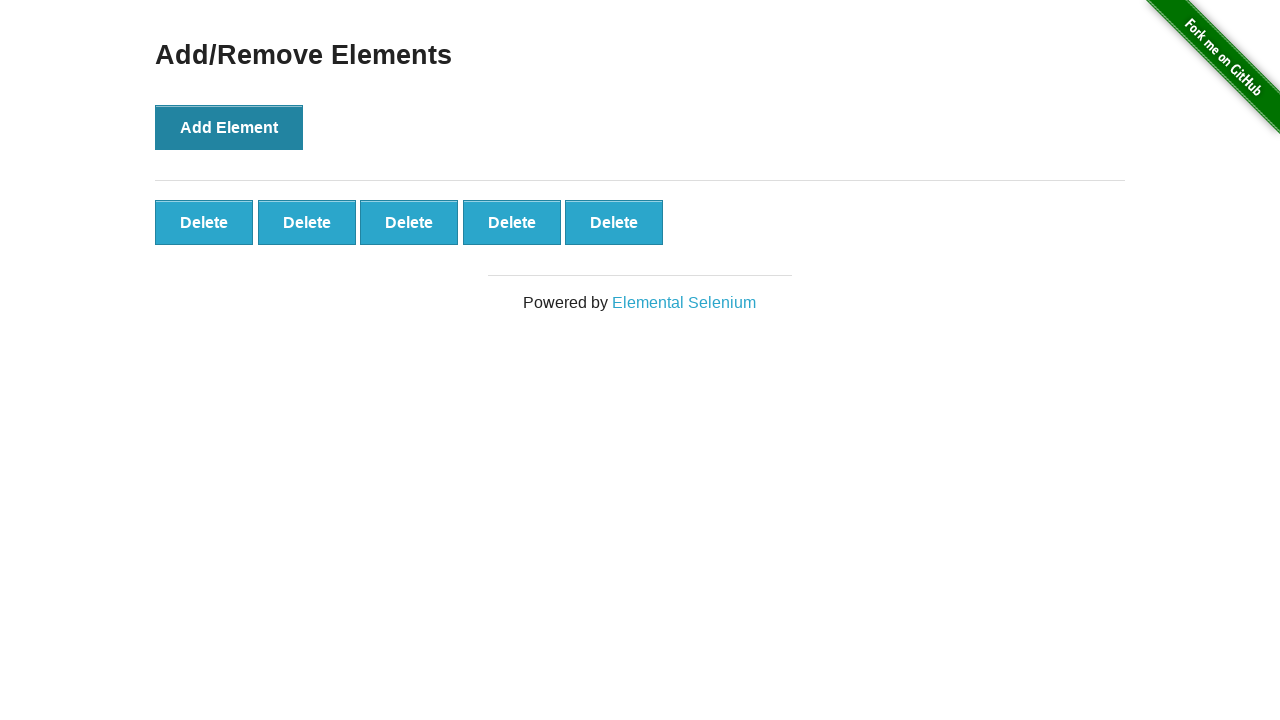

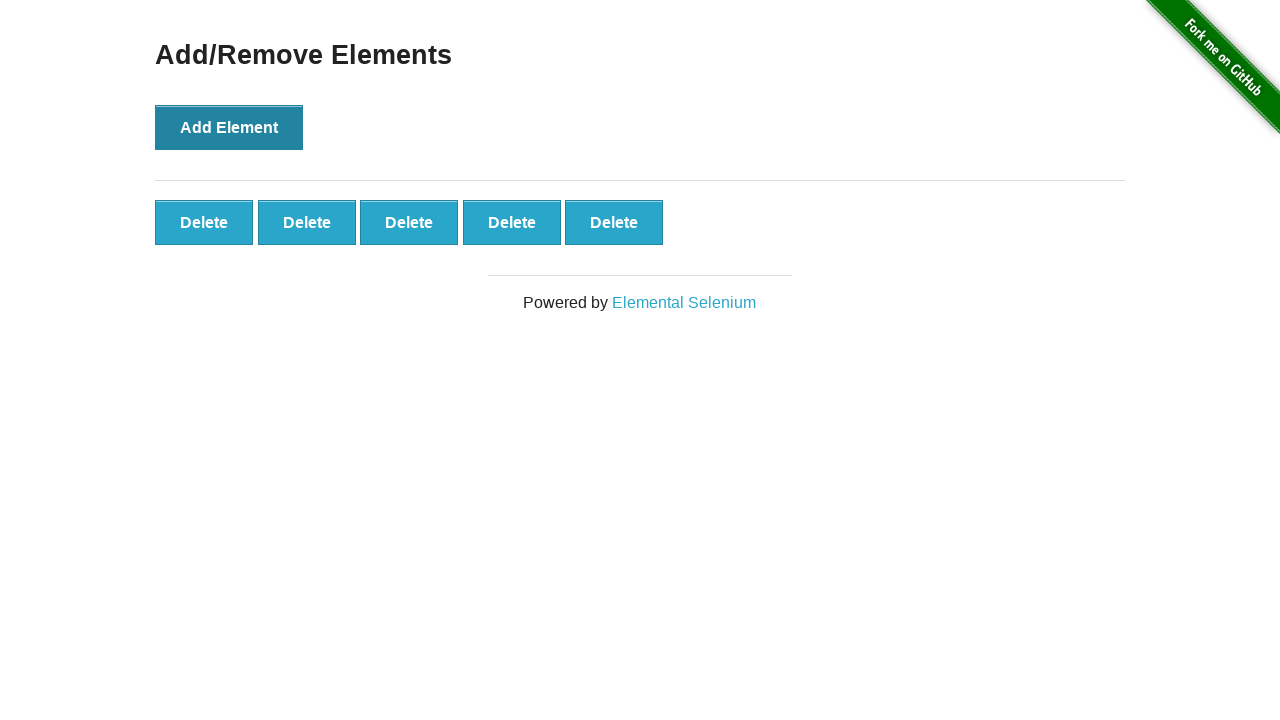